Tests clicking on the "Inputs" link from the homepage and verifies that the resulting page has the correct title "Inputs".

Starting URL: https://the-internet.herokuapp.com/

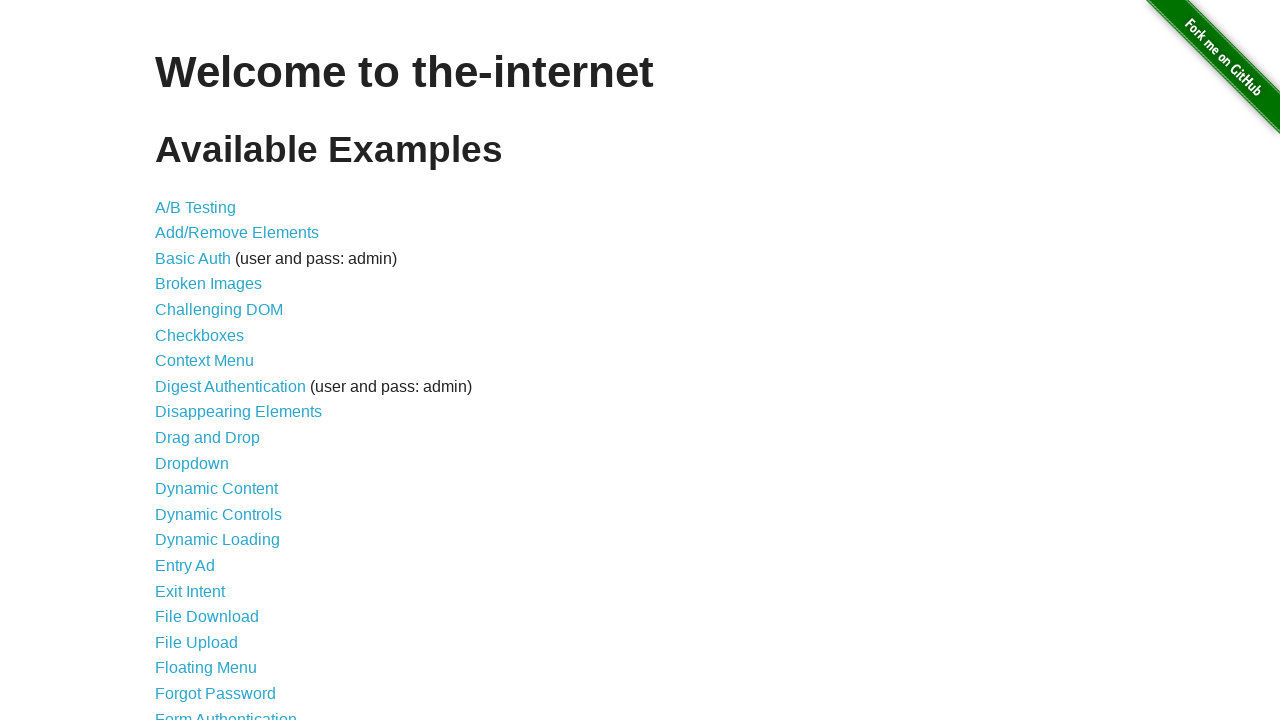

Clicked on the 'Inputs' link from homepage at (176, 361) on a:text('Inputs')
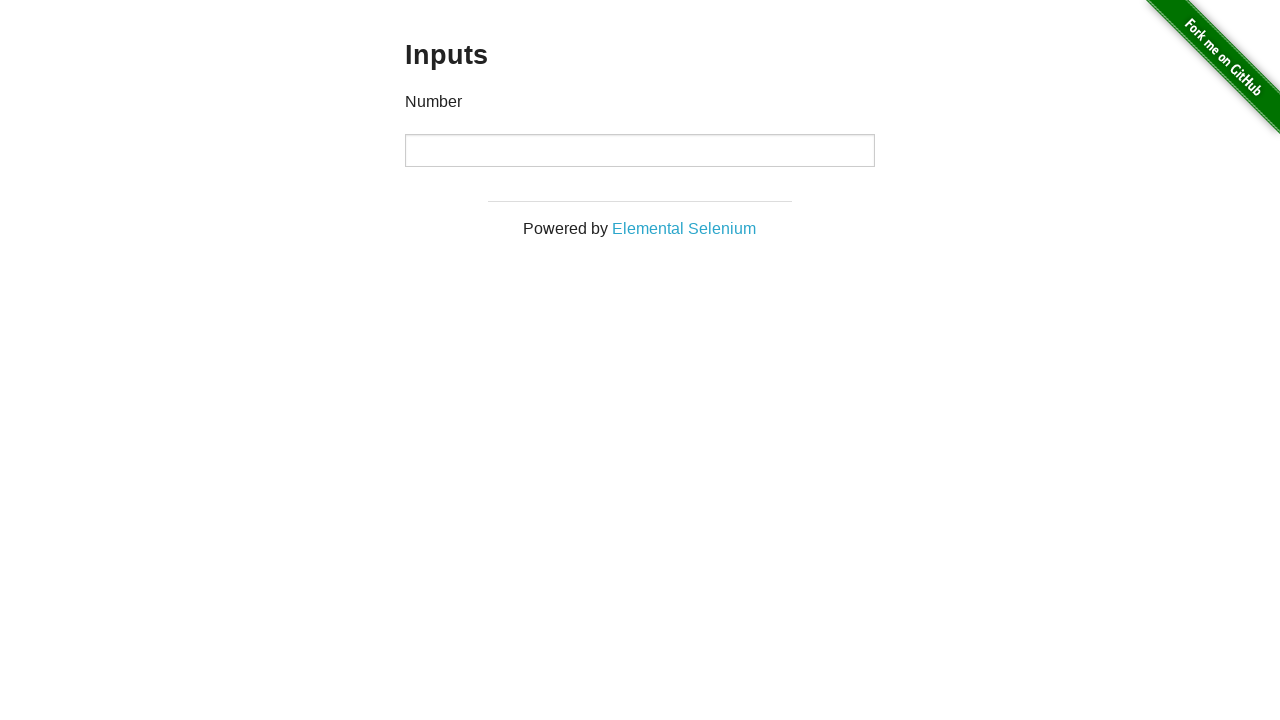

Waited for h3 heading to load on Inputs page
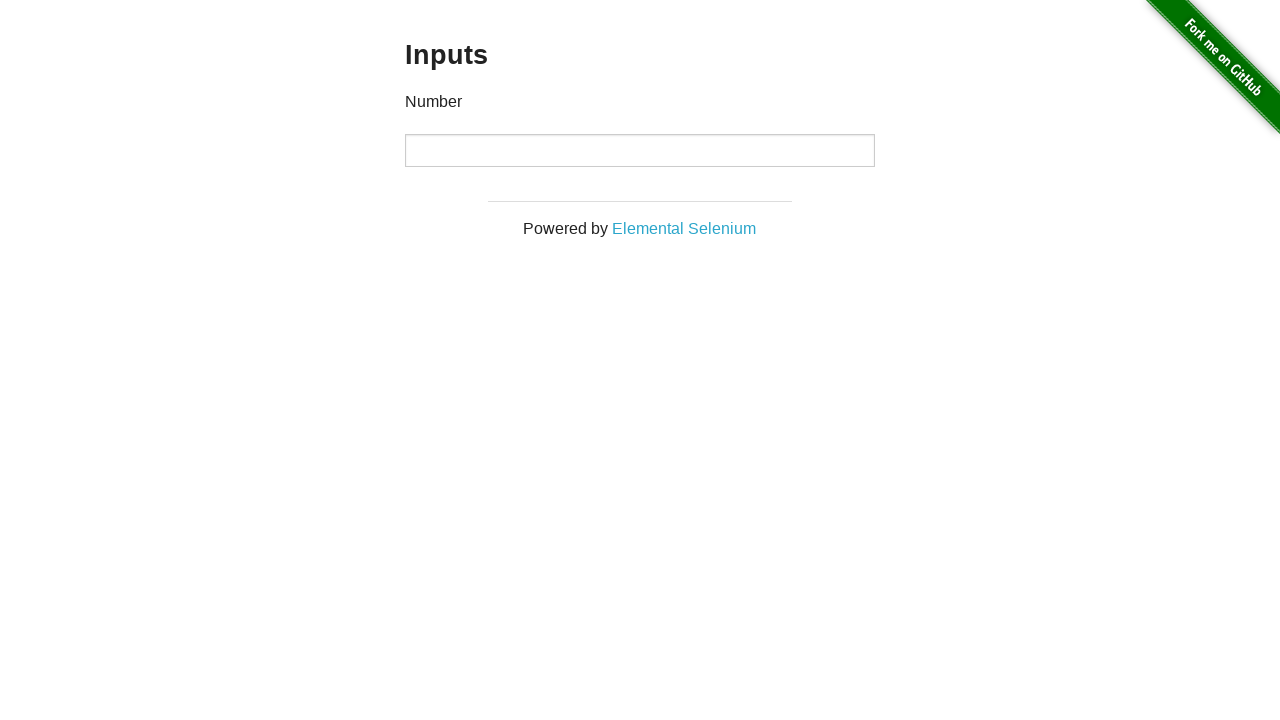

Retrieved page title: 'Inputs'
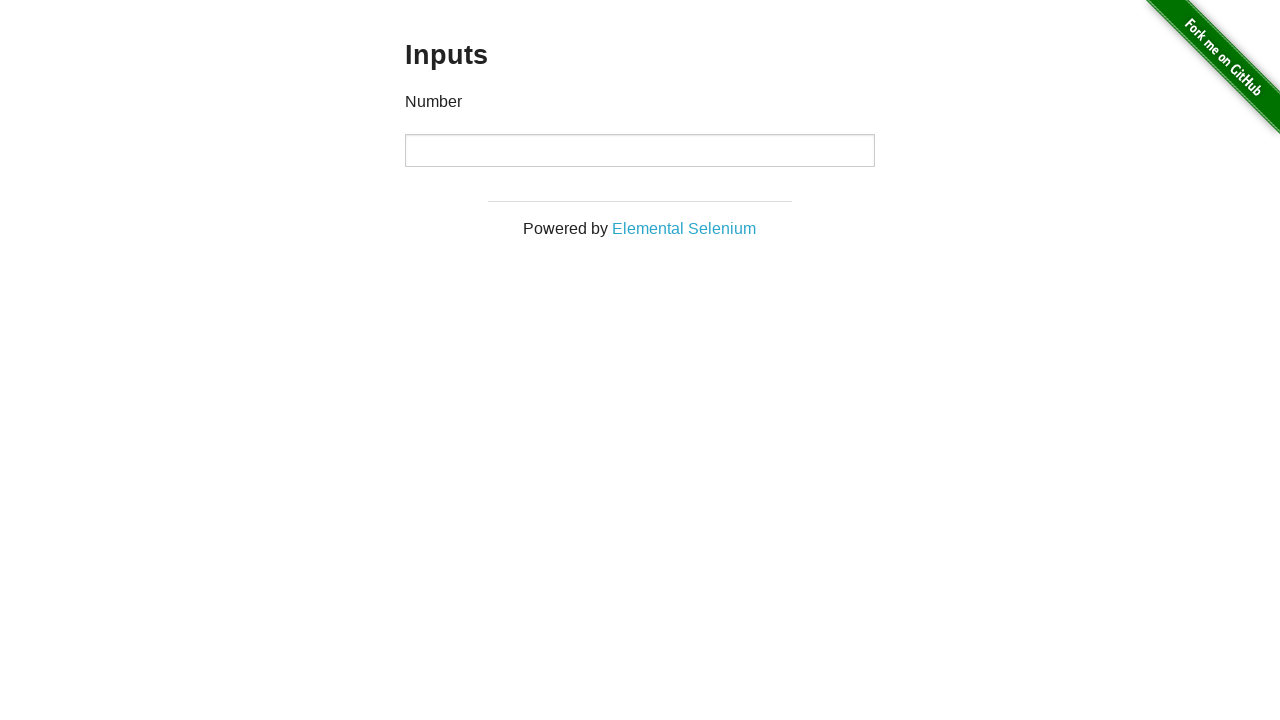

Verified page title is 'Inputs' - assertion passed
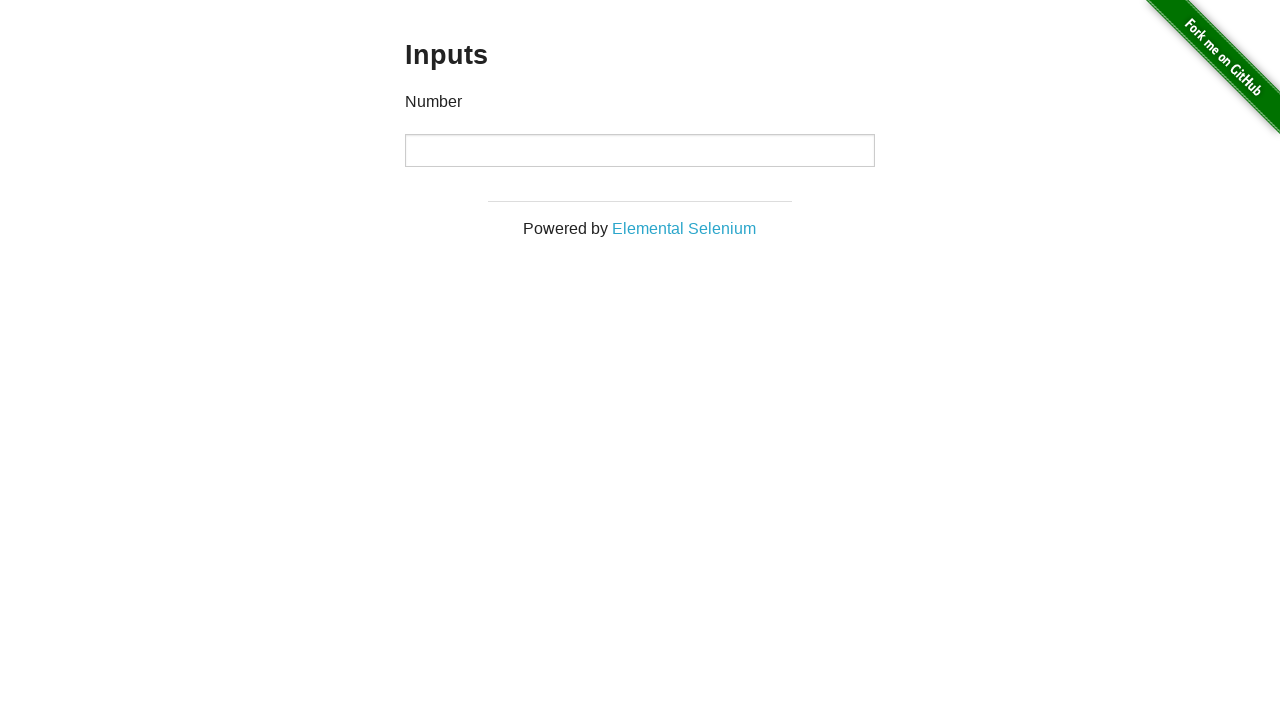

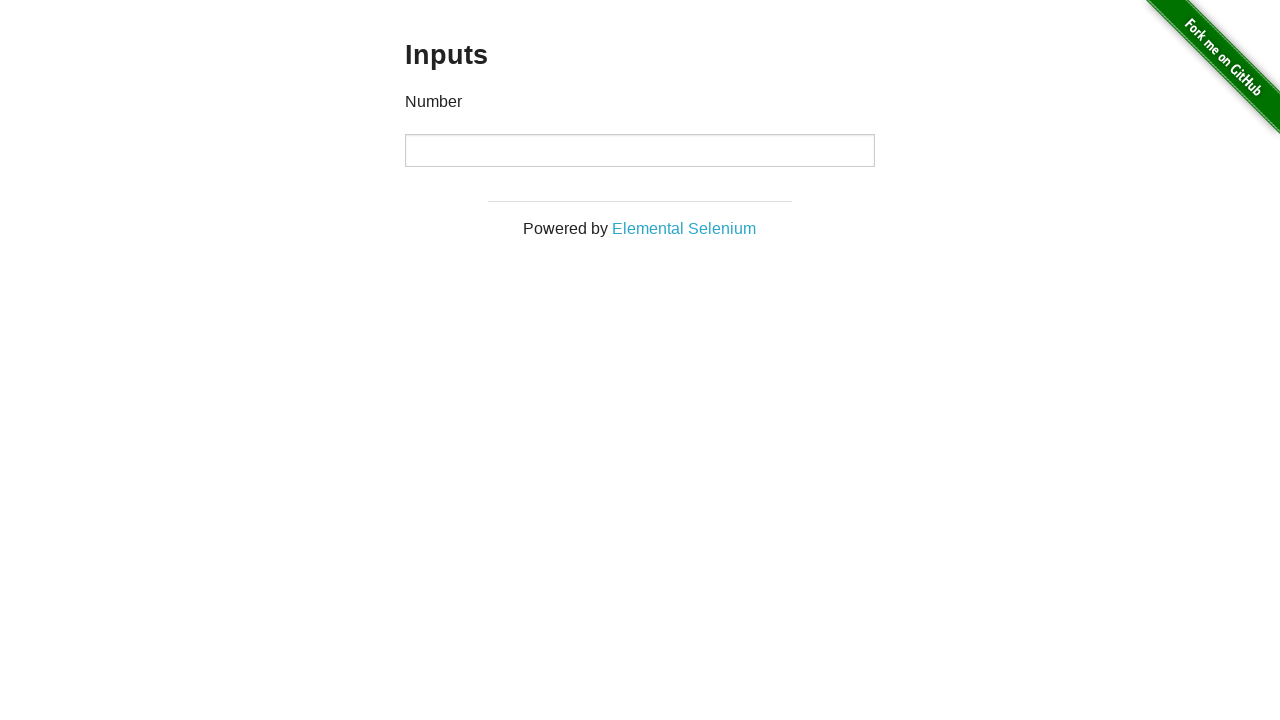